Tests checkbox functionality by enabling checkboxes and then selecting specific checkboxes based on their values

Starting URL: https://syntaxprojects.com/basic-checkbox-demo.php

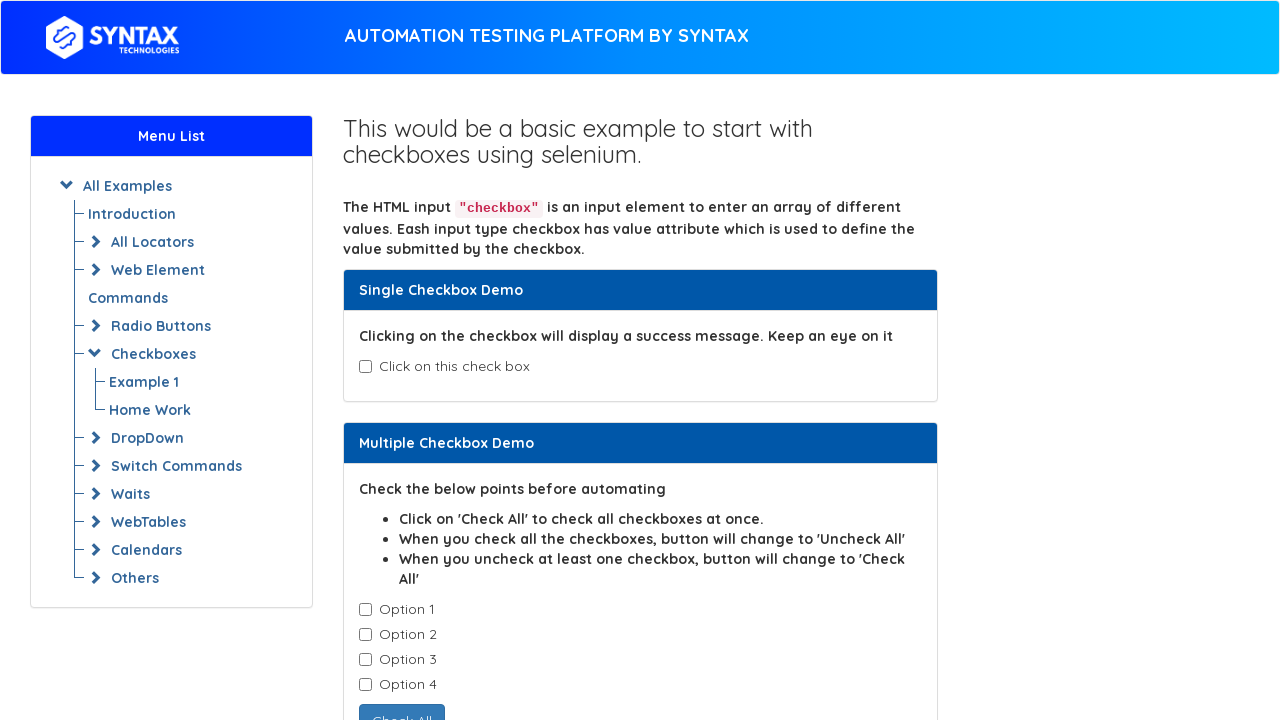

Clicked the enable button to enable checkboxes at (436, 407) on button#enabledcheckbox
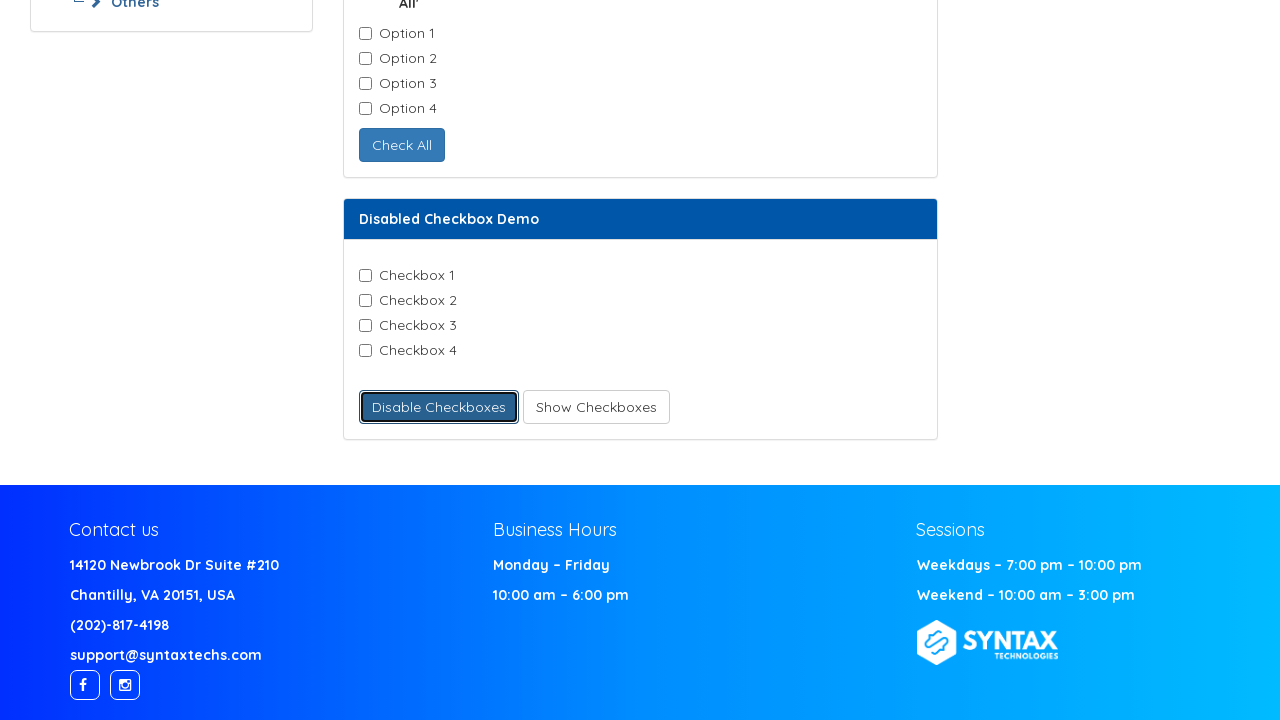

Retrieved all checkbox elements
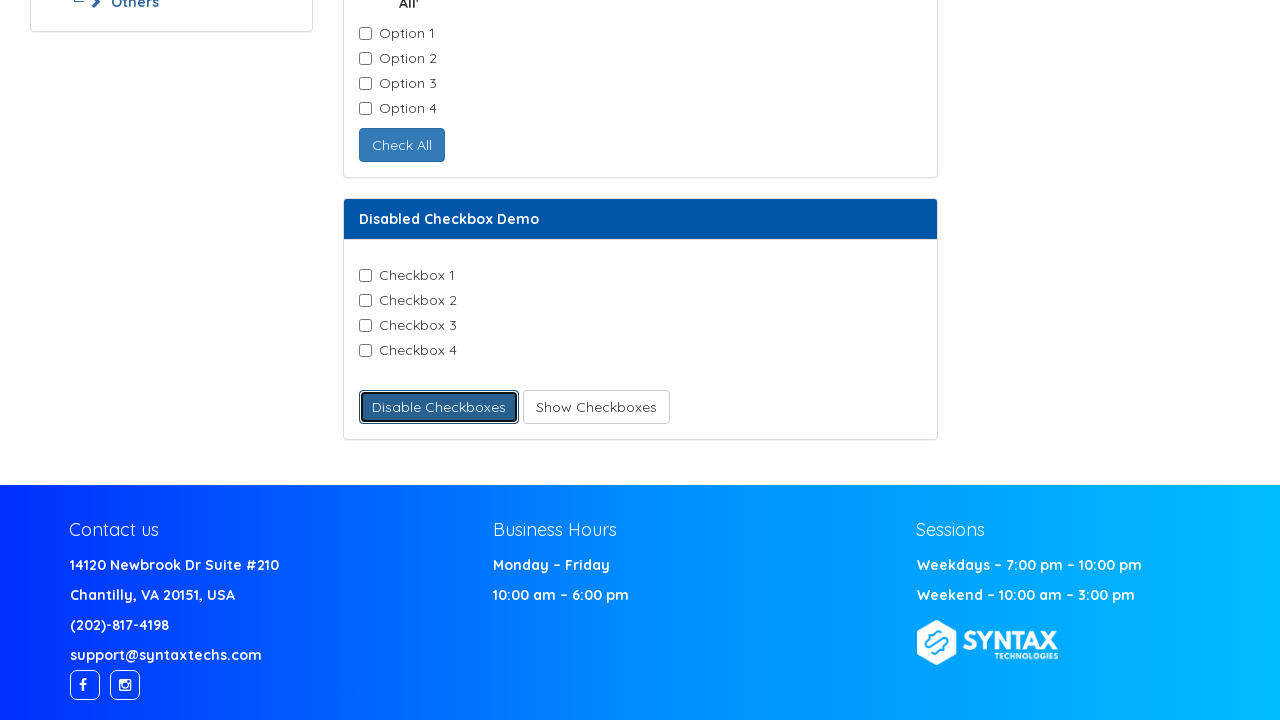

Retrieved checkbox value: Checkbox-1
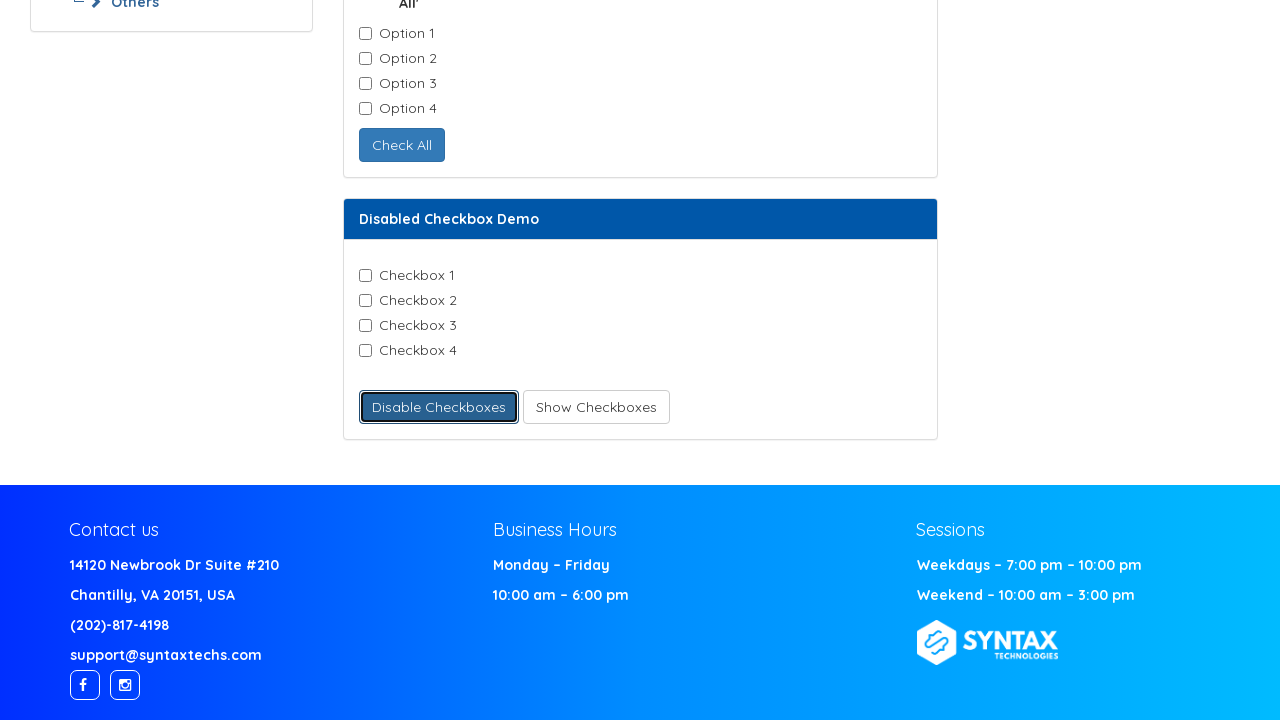

Clicked checkbox with value: Checkbox-1
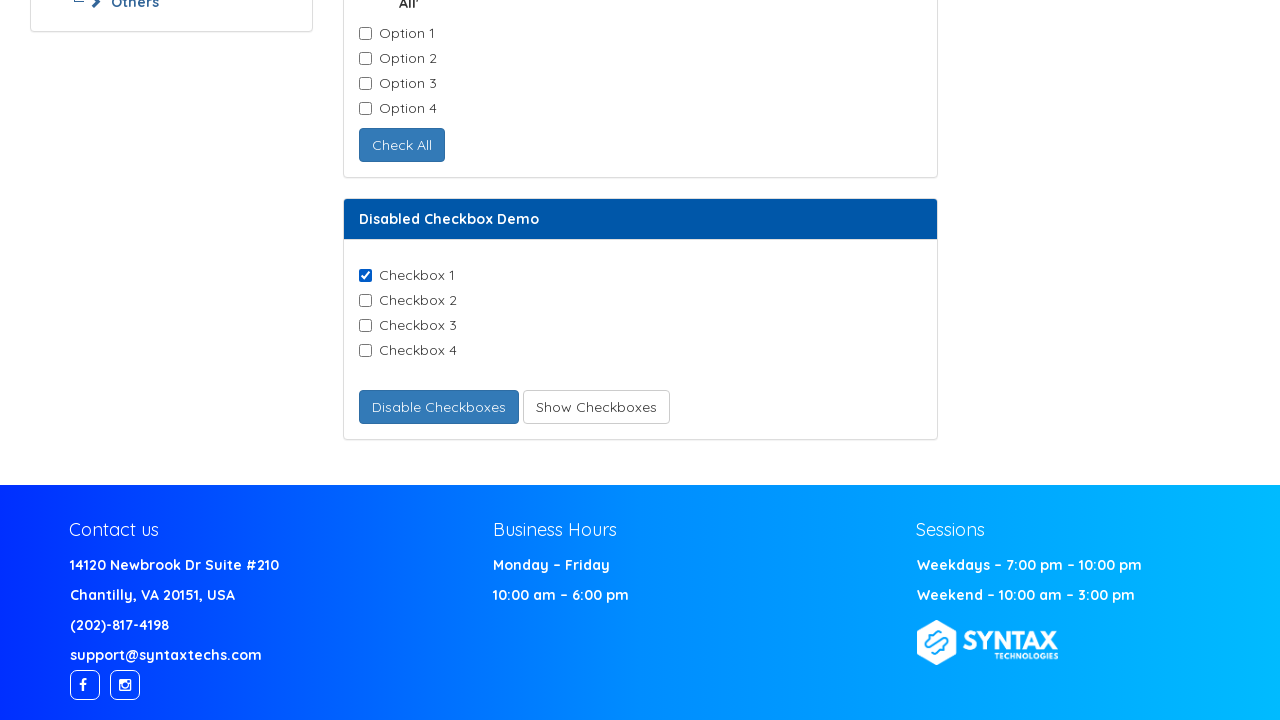

Retrieved checkbox value: Checkbox-2
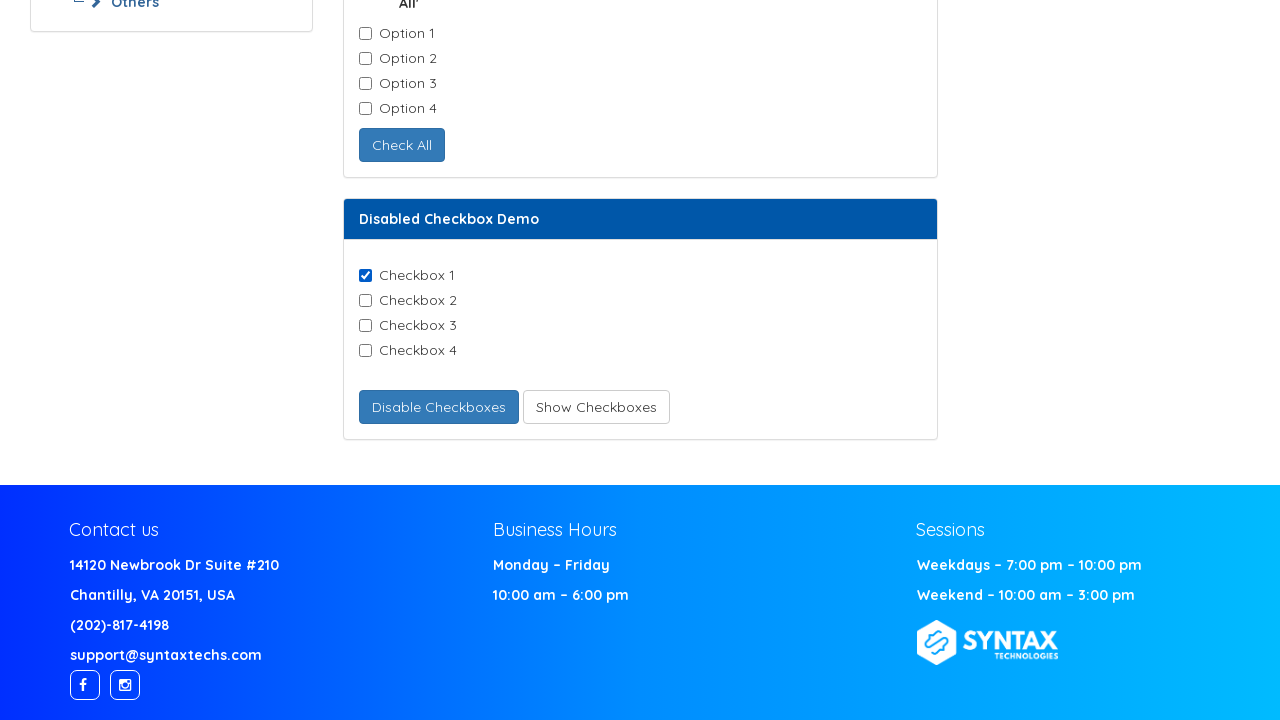

Retrieved checkbox value: Checkbox-3
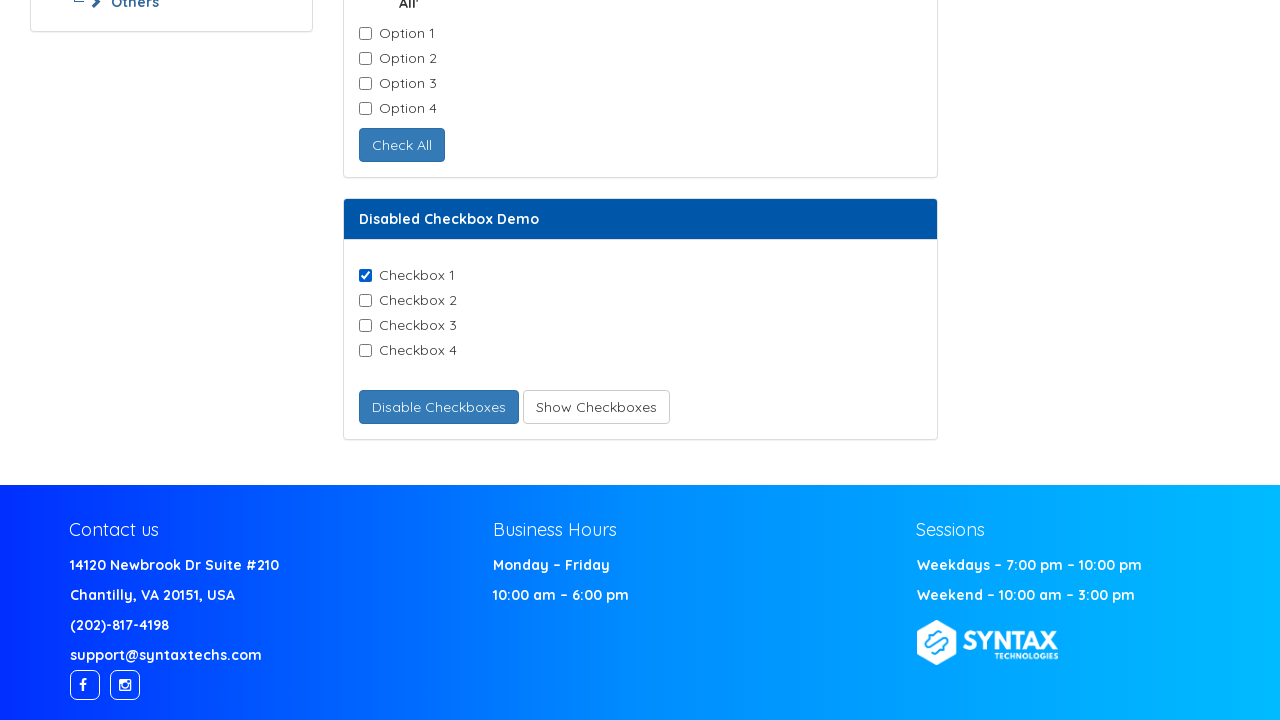

Retrieved checkbox value: Checkbox-4
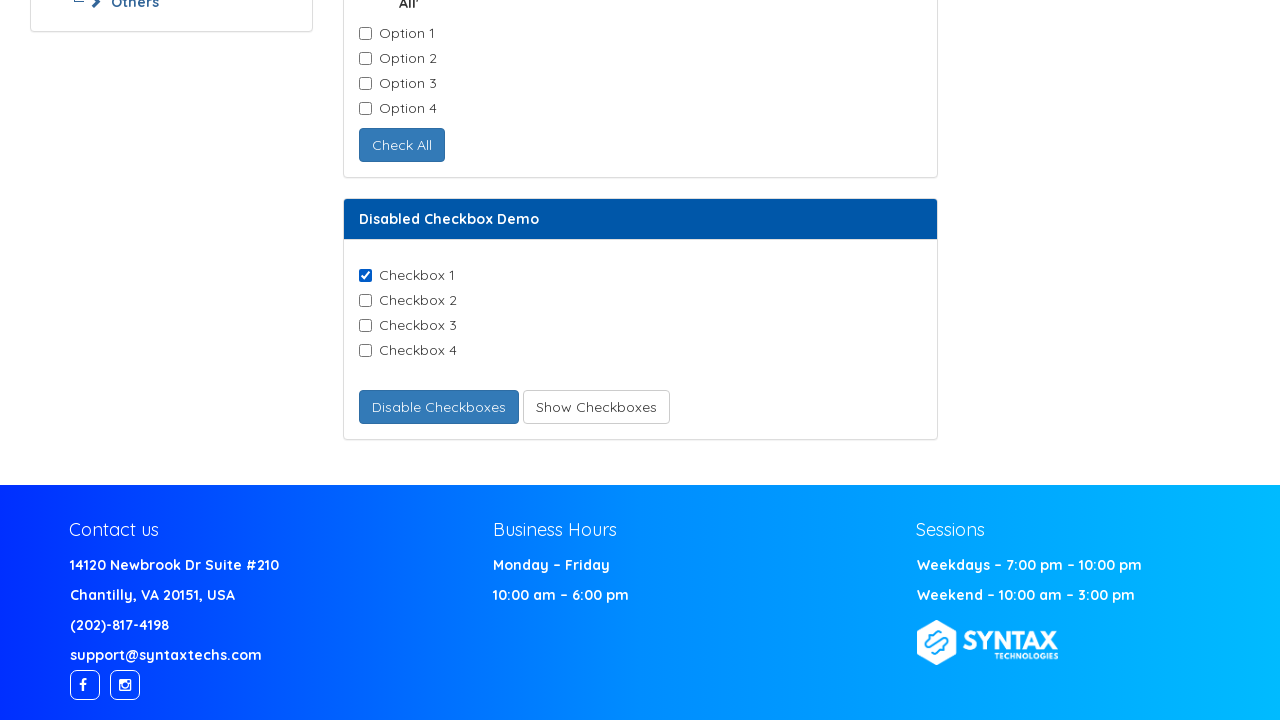

Clicked checkbox with value: Checkbox-4
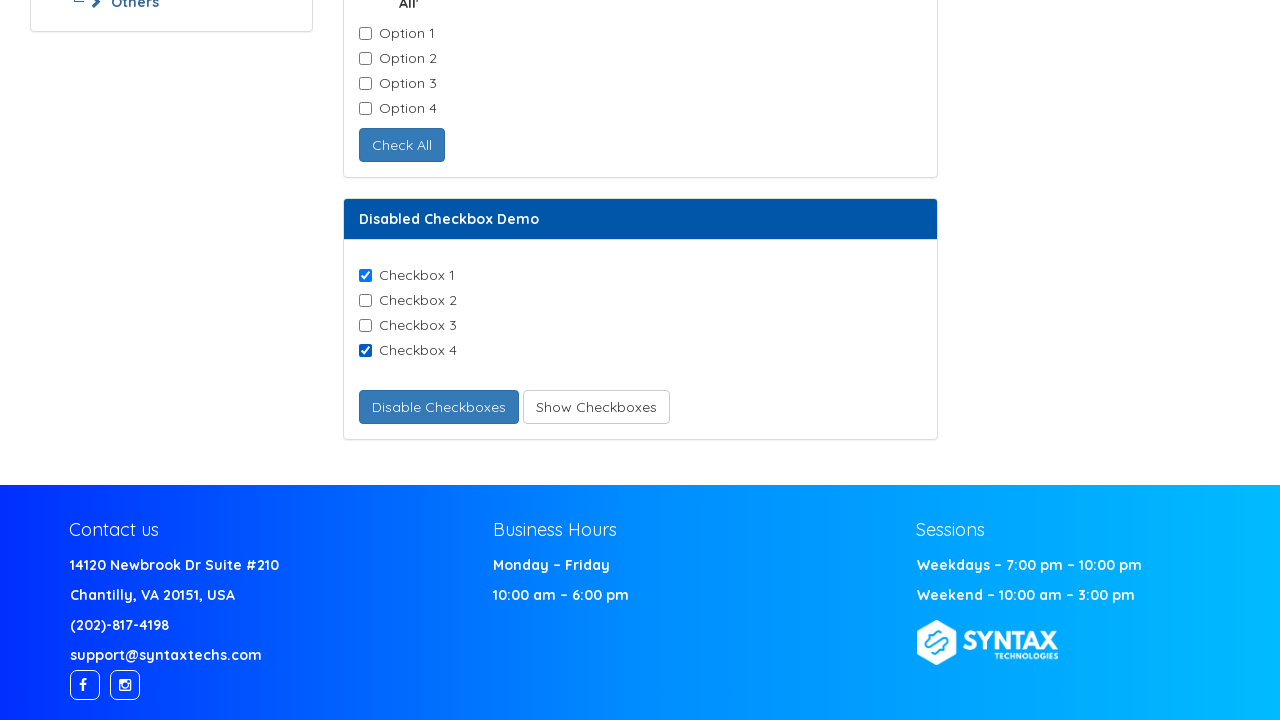

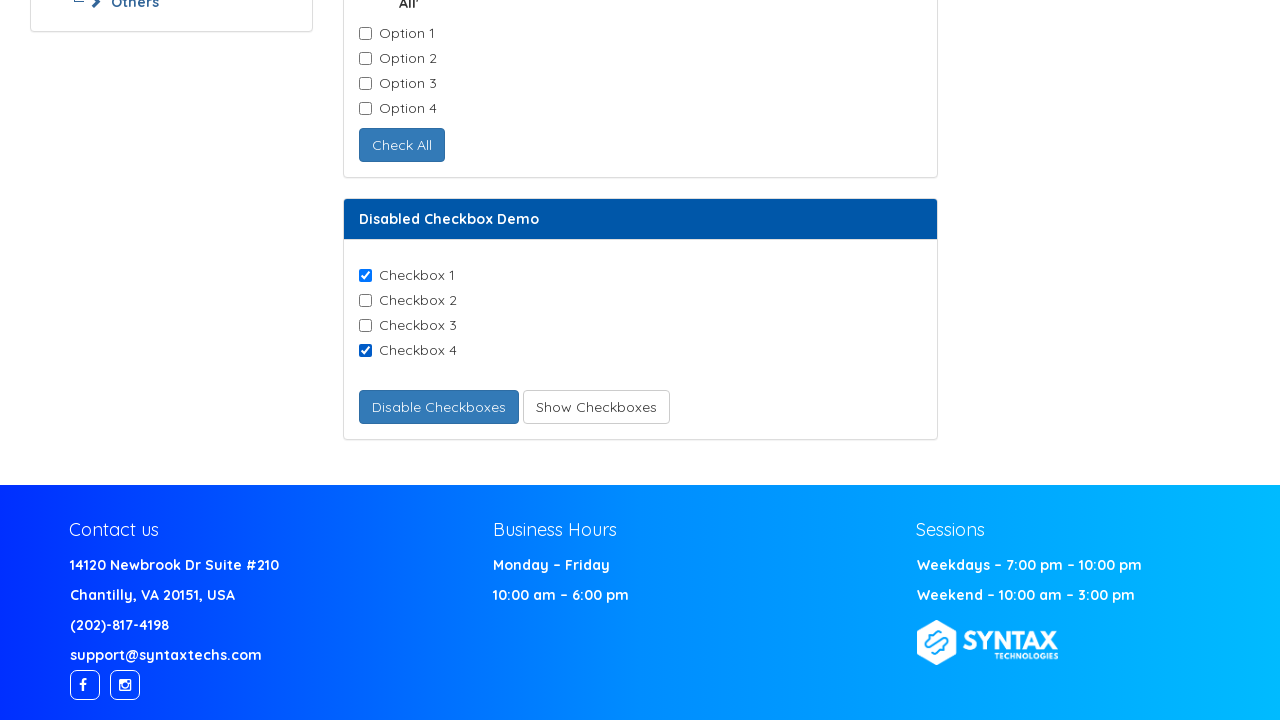